Tests dynamic control visibility by toggling a checkbox element on and off, then selecting it when it reappears

Starting URL: https://training-support.net/webelements/dynamic-controls

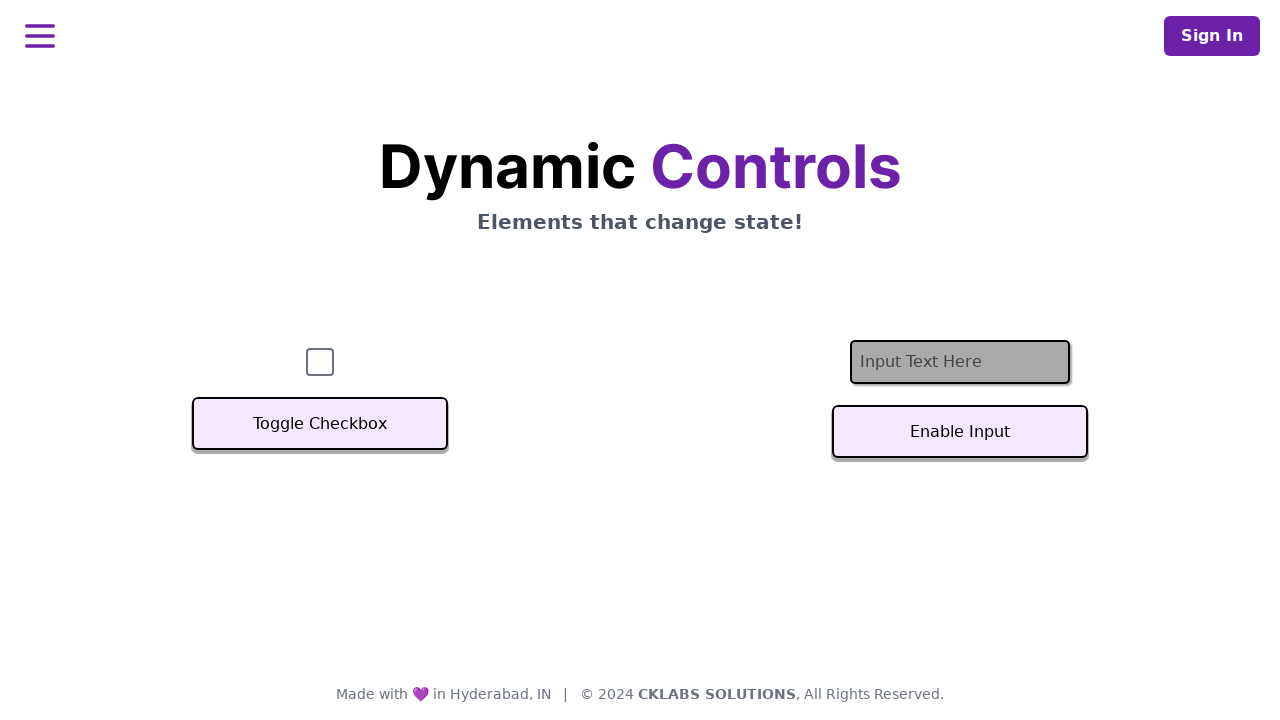

Clicked toggle button to hide the checkbox at (320, 424) on button.svelte-sfj3o4
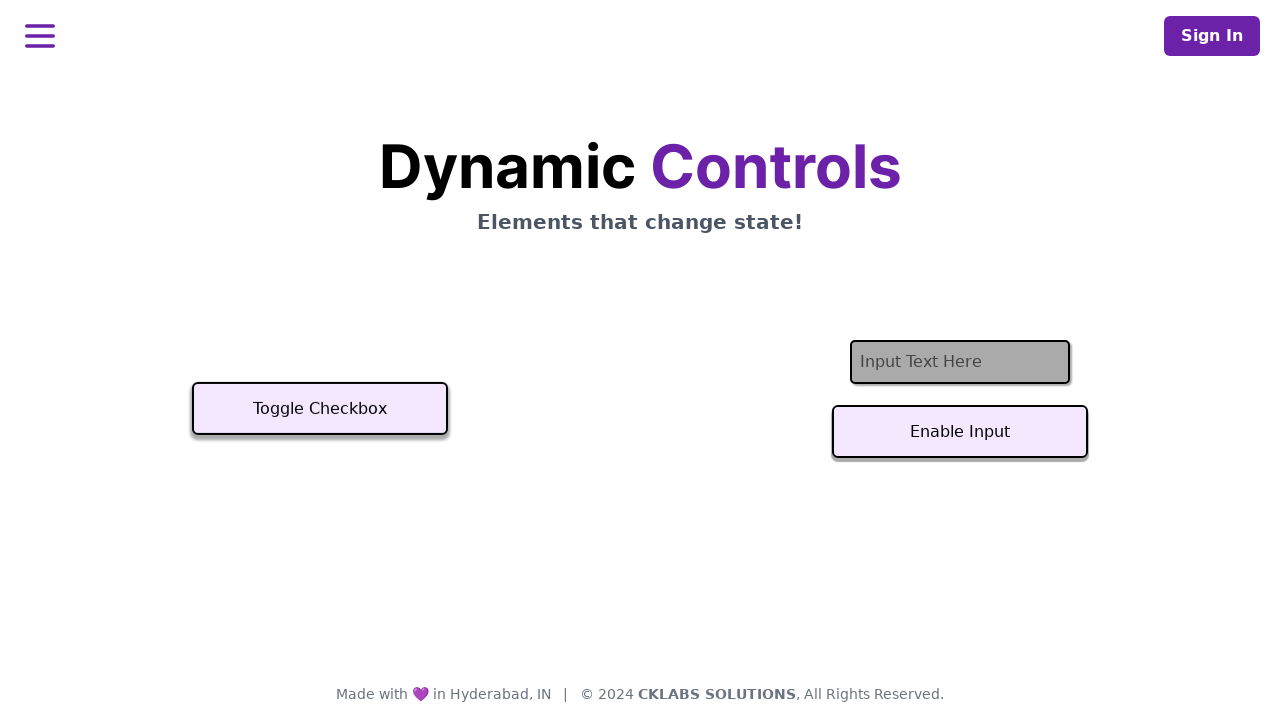

Checkbox disappeared from the page
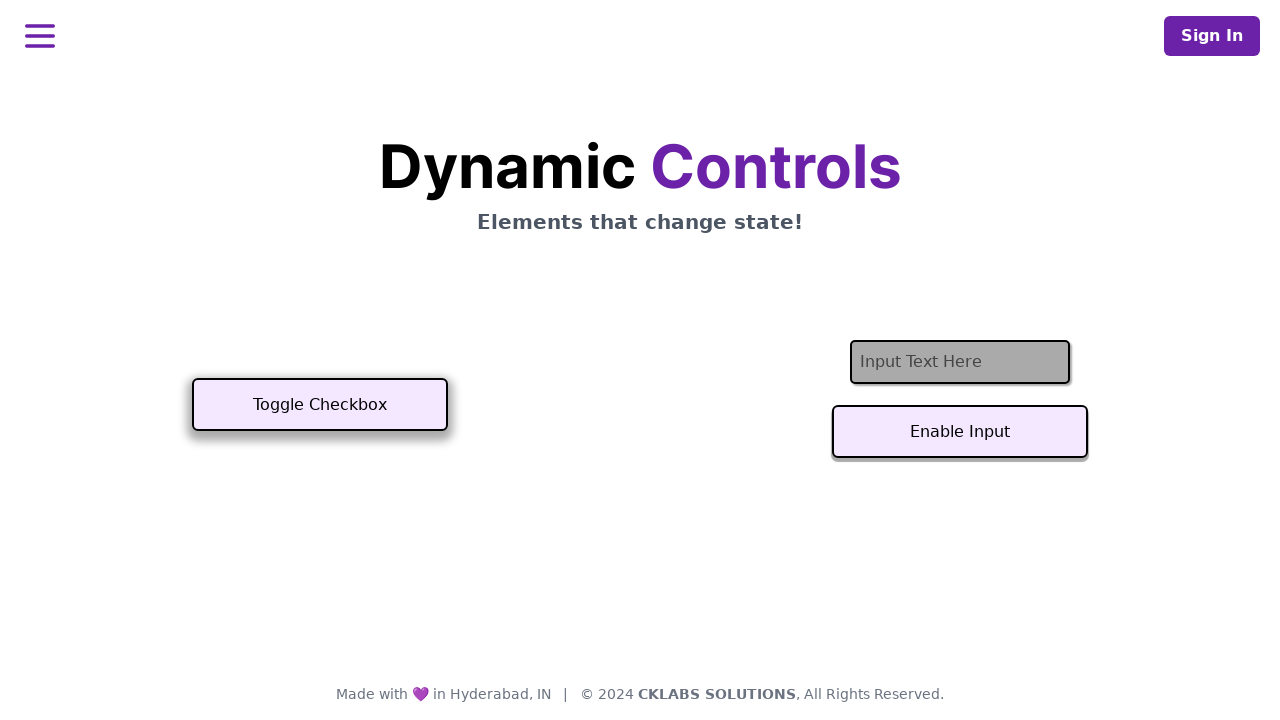

Clicked toggle button to show the checkbox again at (320, 405) on button.svelte-sfj3o4
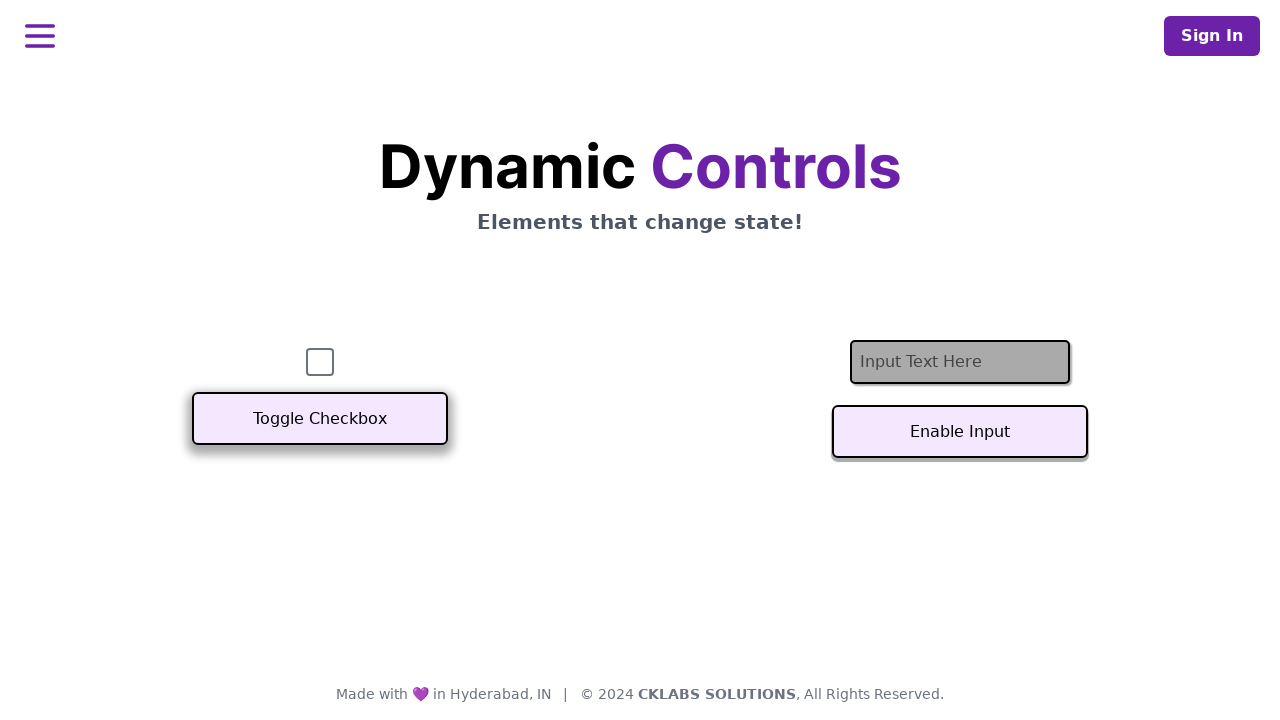

Checkbox reappeared on the page
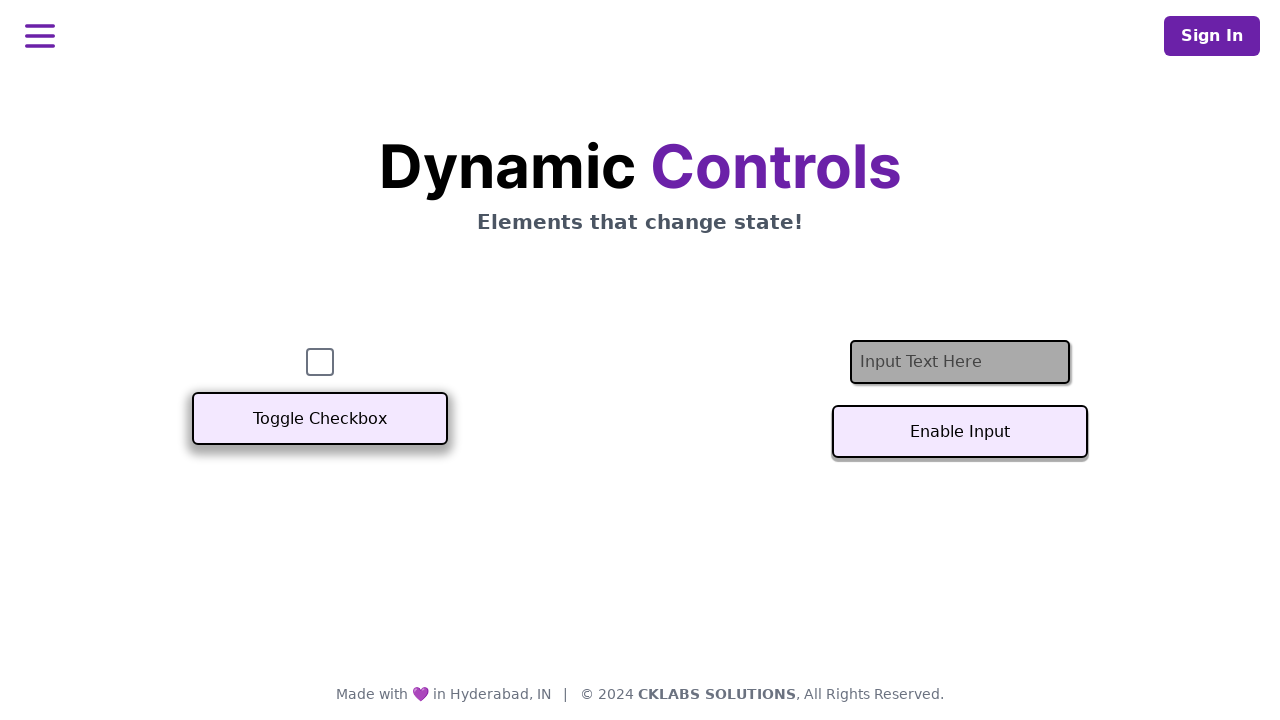

Selected the checkbox at (320, 362) on #checkbox
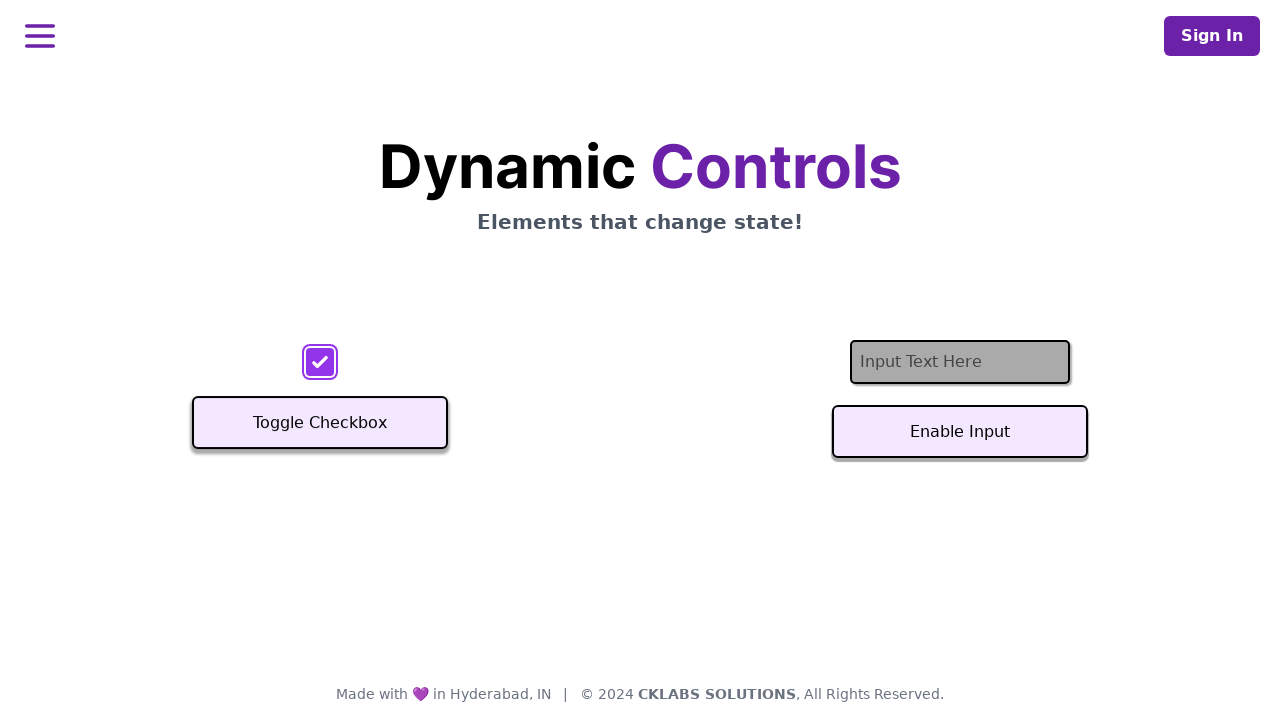

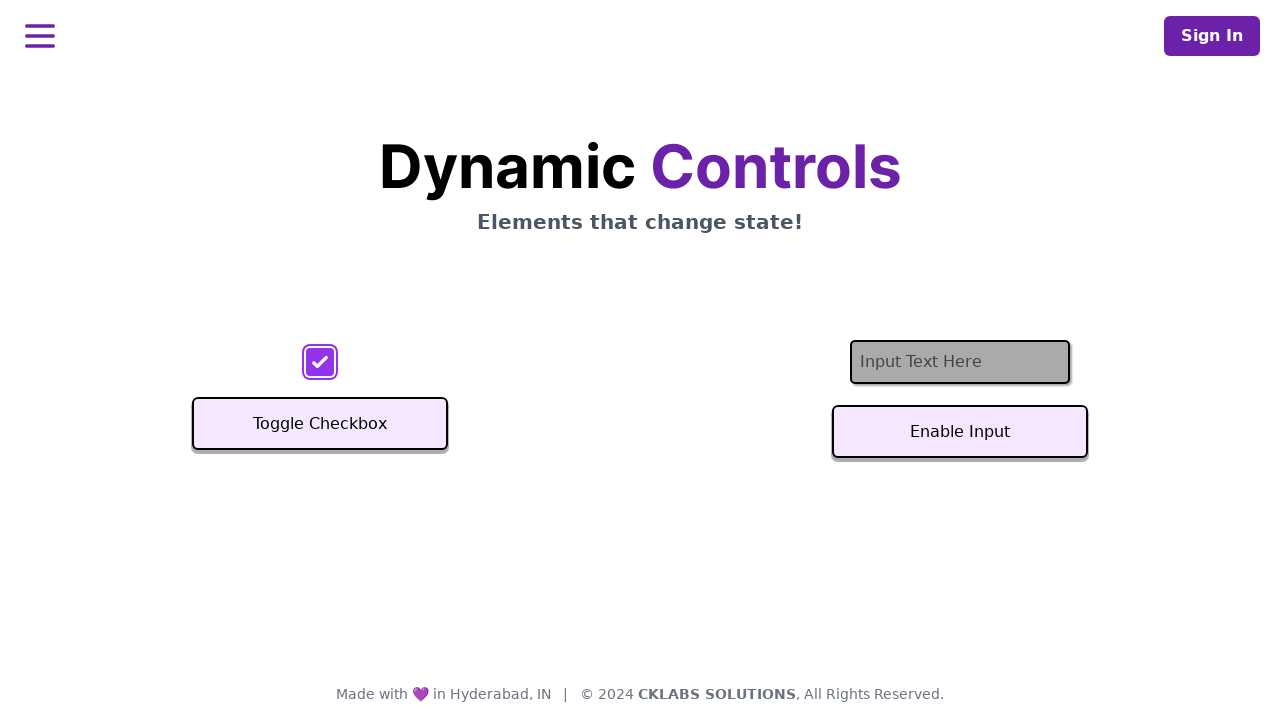